Tests form validation by submitting with only last name filled, leaving required fields empty to verify validation errors appear.

Starting URL: https://demoqa.com/automation-practice-form

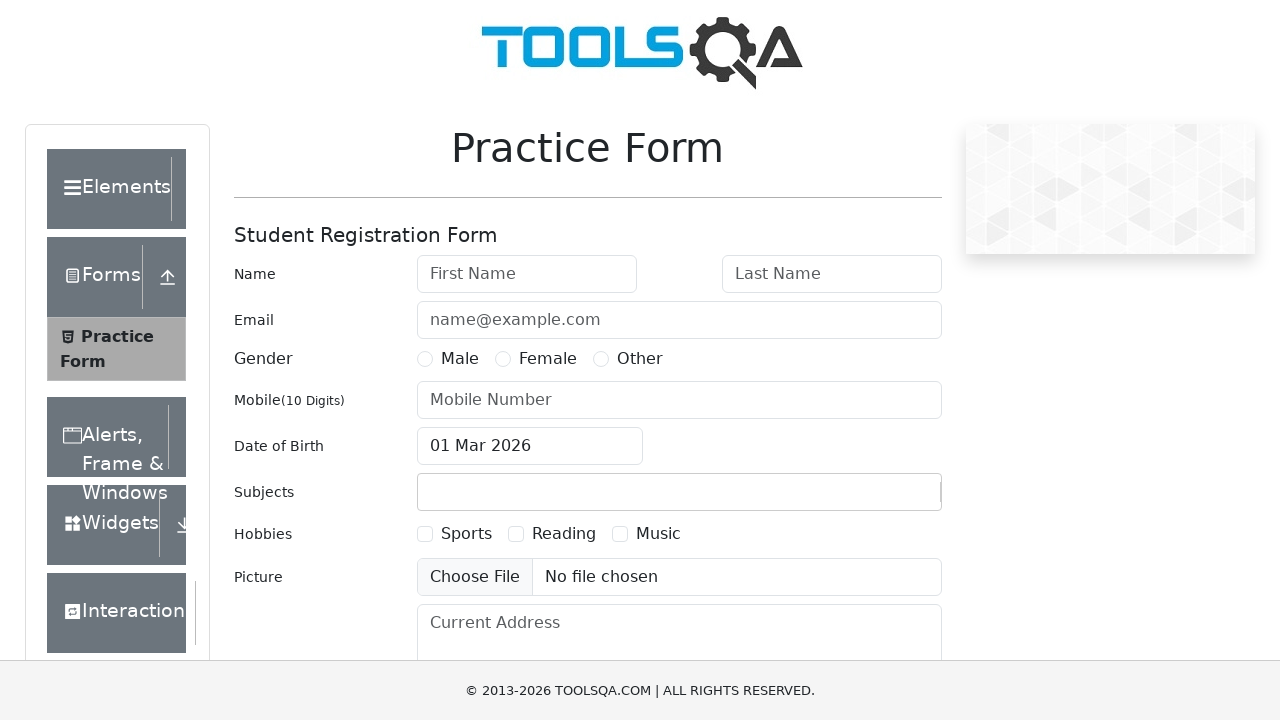

Filled last name field with 'Doe', leaving other required fields empty on #lastName
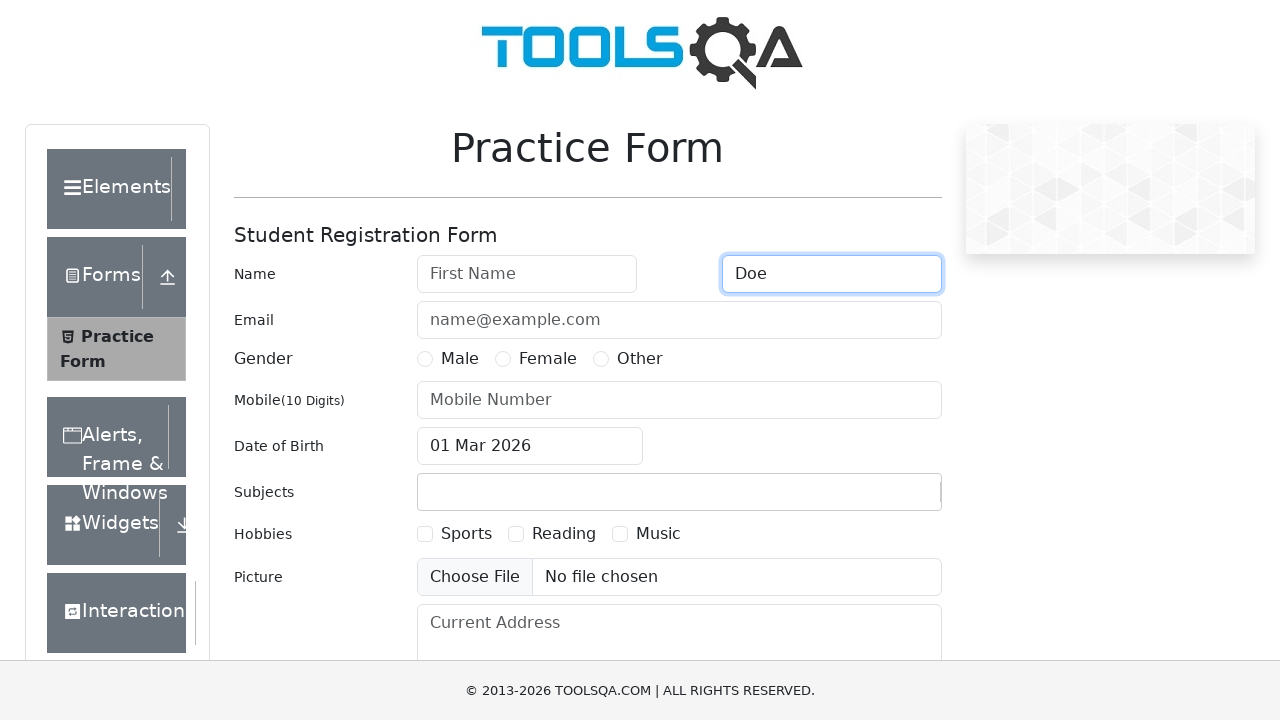

Clicked submit button to attempt form submission at (885, 499) on #submit
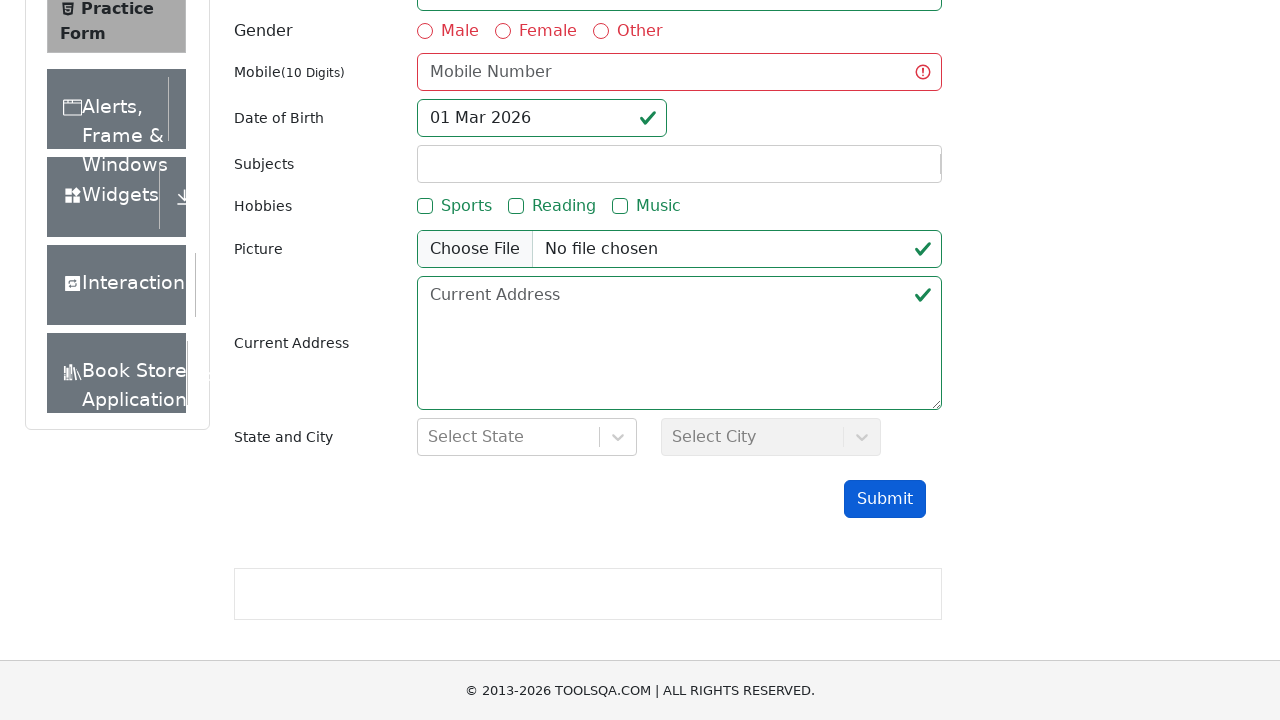

Validation errors appeared on form - form marked as validated
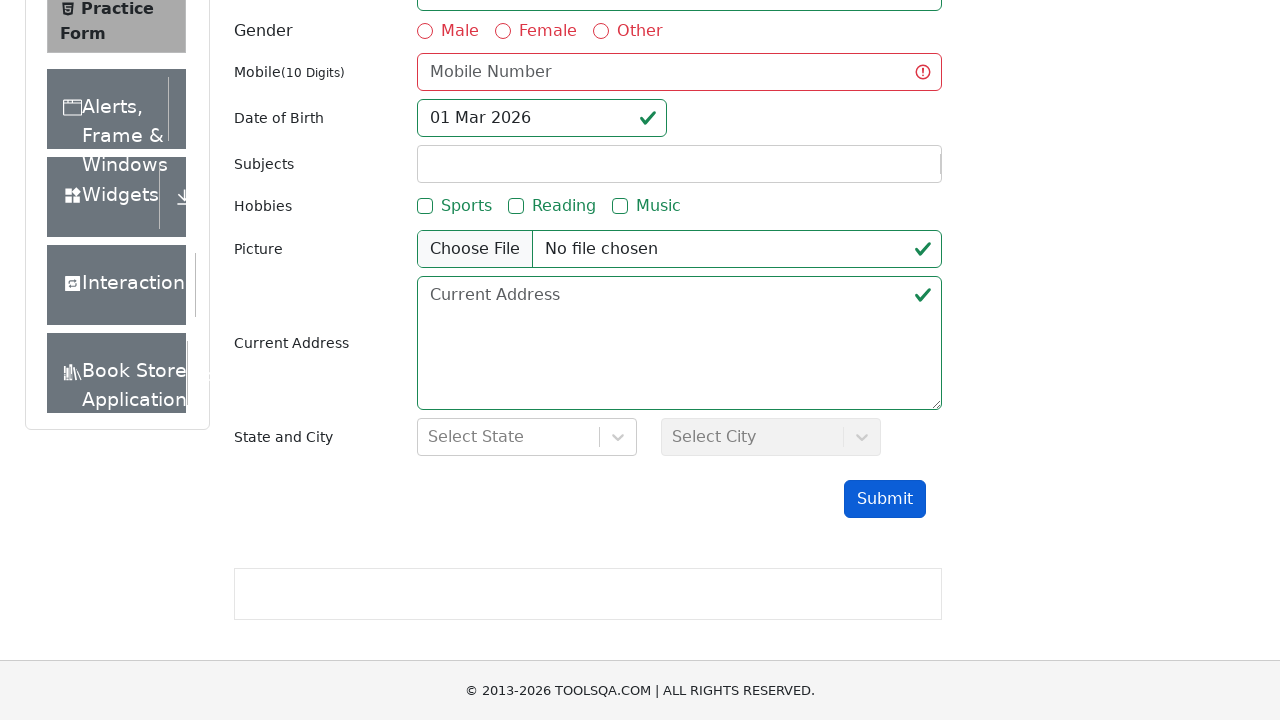

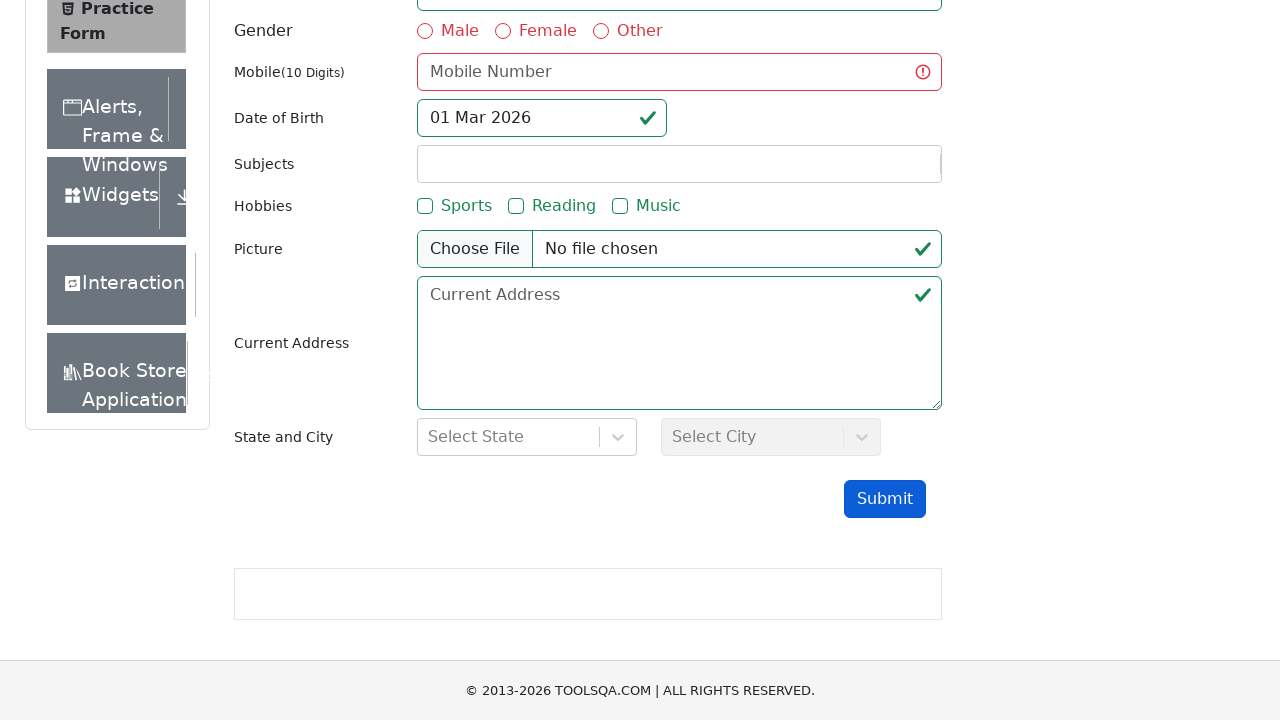